Tests hover functionality by navigating to the Hovers page and hovering over each image to reveal hidden text.

Starting URL: https://the-internet.herokuapp.com/

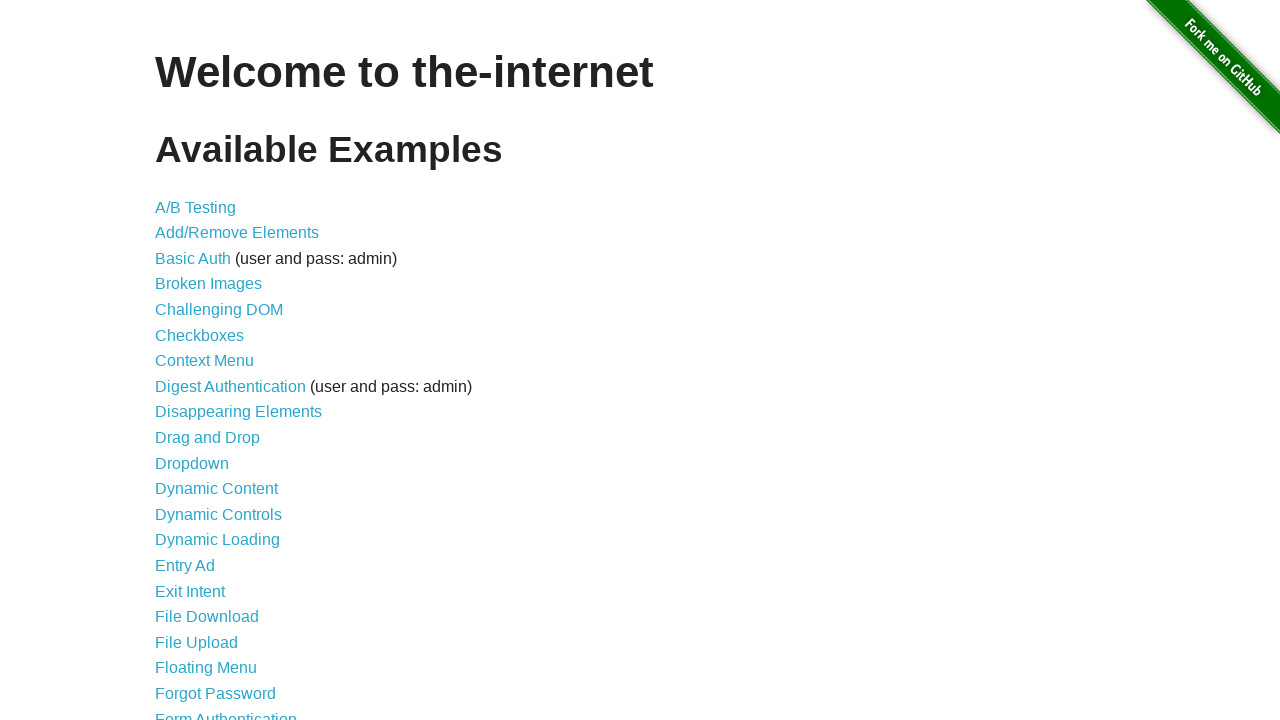

Clicked on Hovers link to navigate to hovers page at (180, 360) on a[href='/hovers']
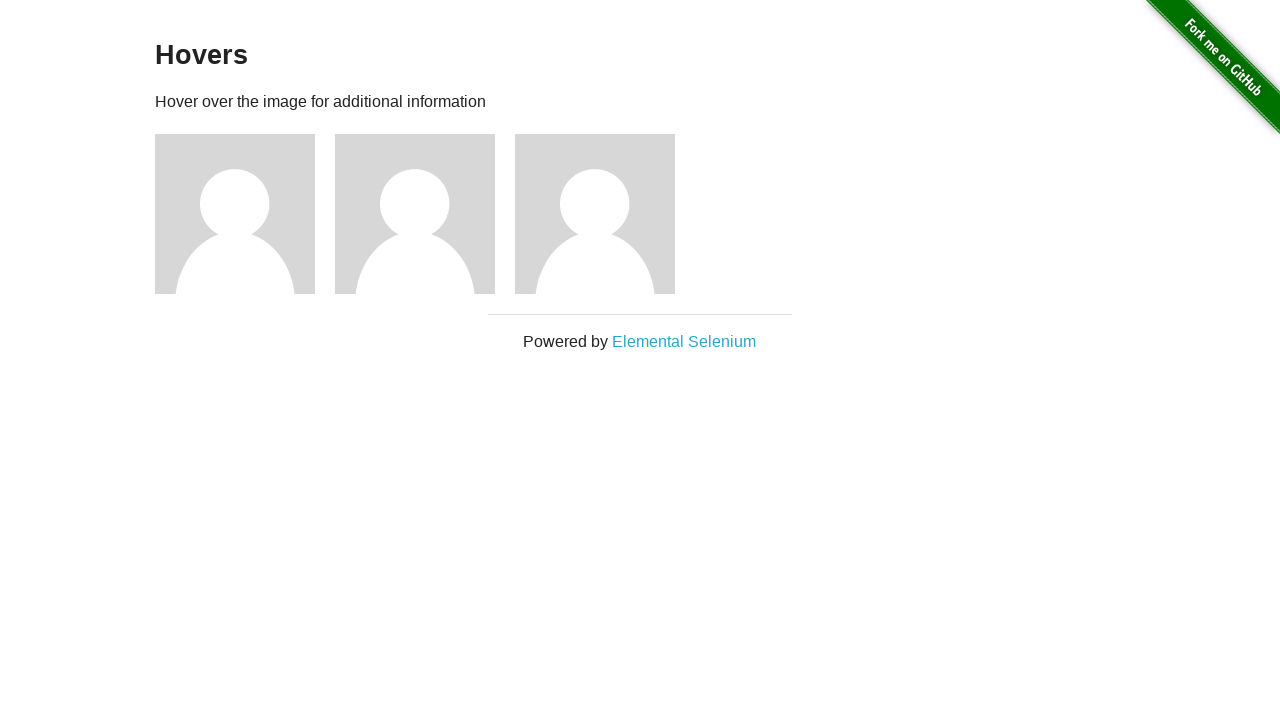

Hovered over a figure image to reveal hidden text at (245, 214) on div.figure >> nth=0
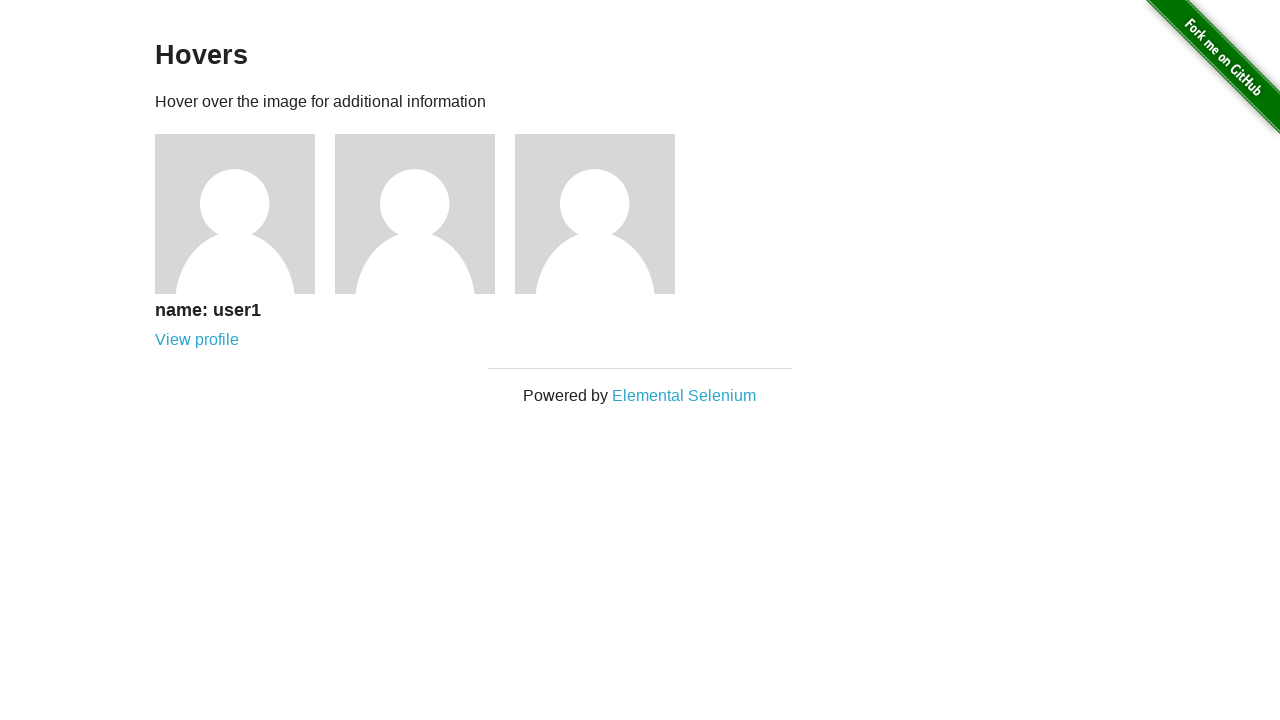

Figure caption became visible after hover
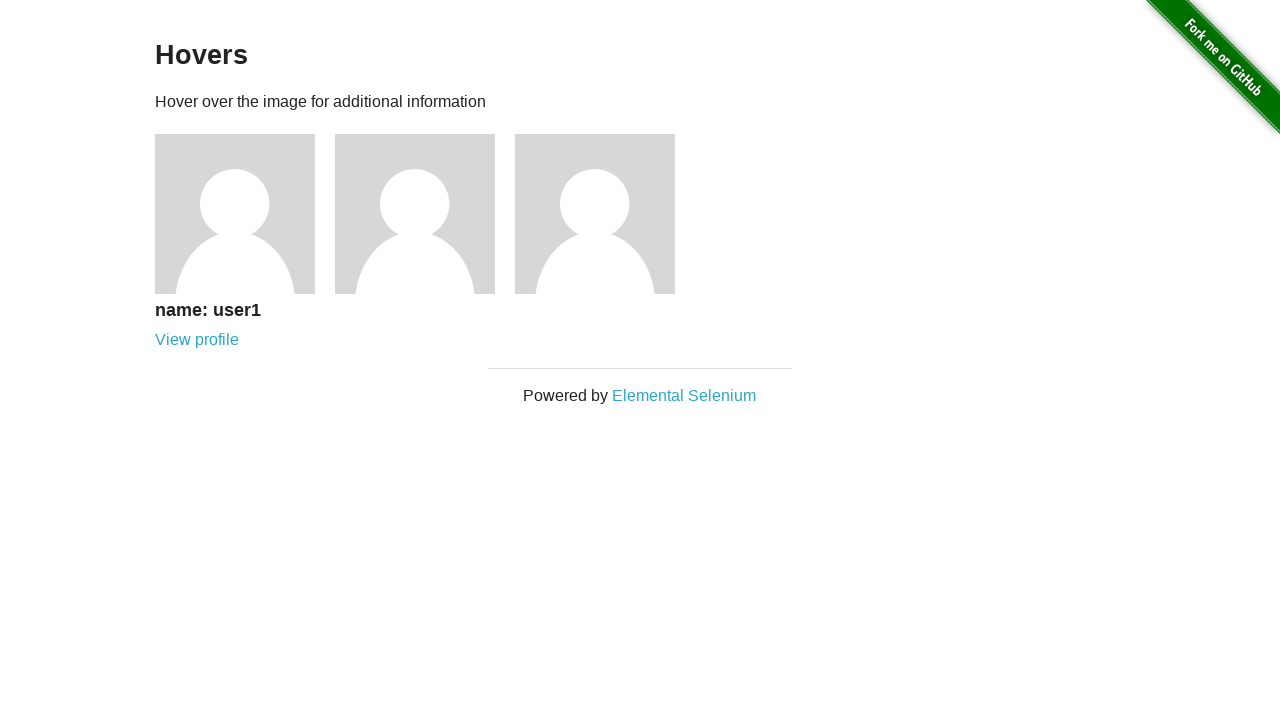

Hovered over a figure image to reveal hidden text at (425, 214) on div.figure >> nth=1
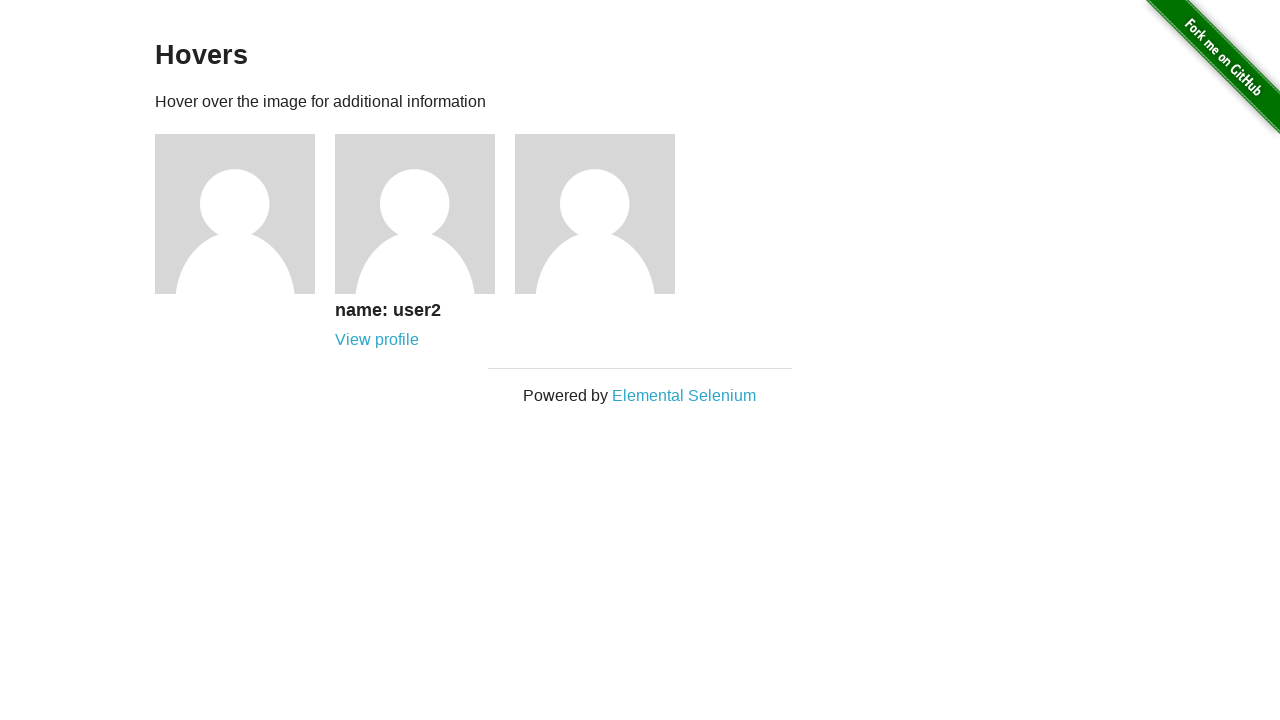

Figure caption became visible after hover
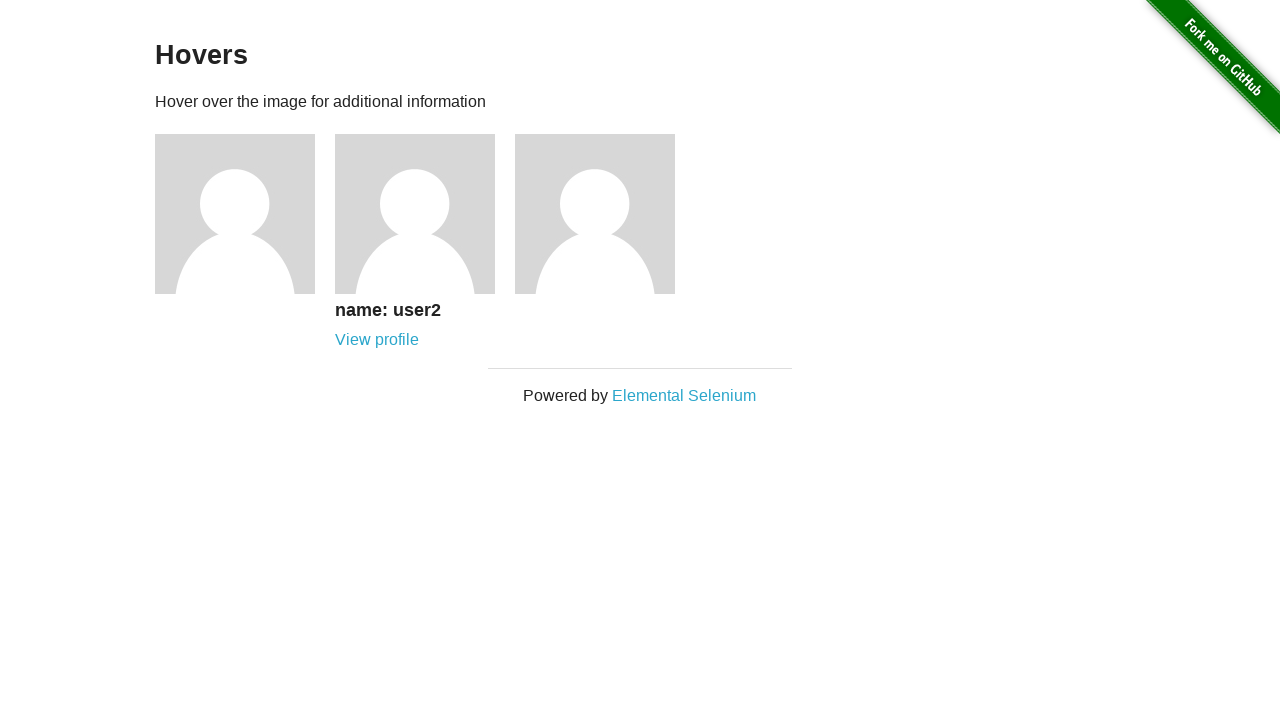

Hovered over a figure image to reveal hidden text at (605, 214) on div.figure >> nth=2
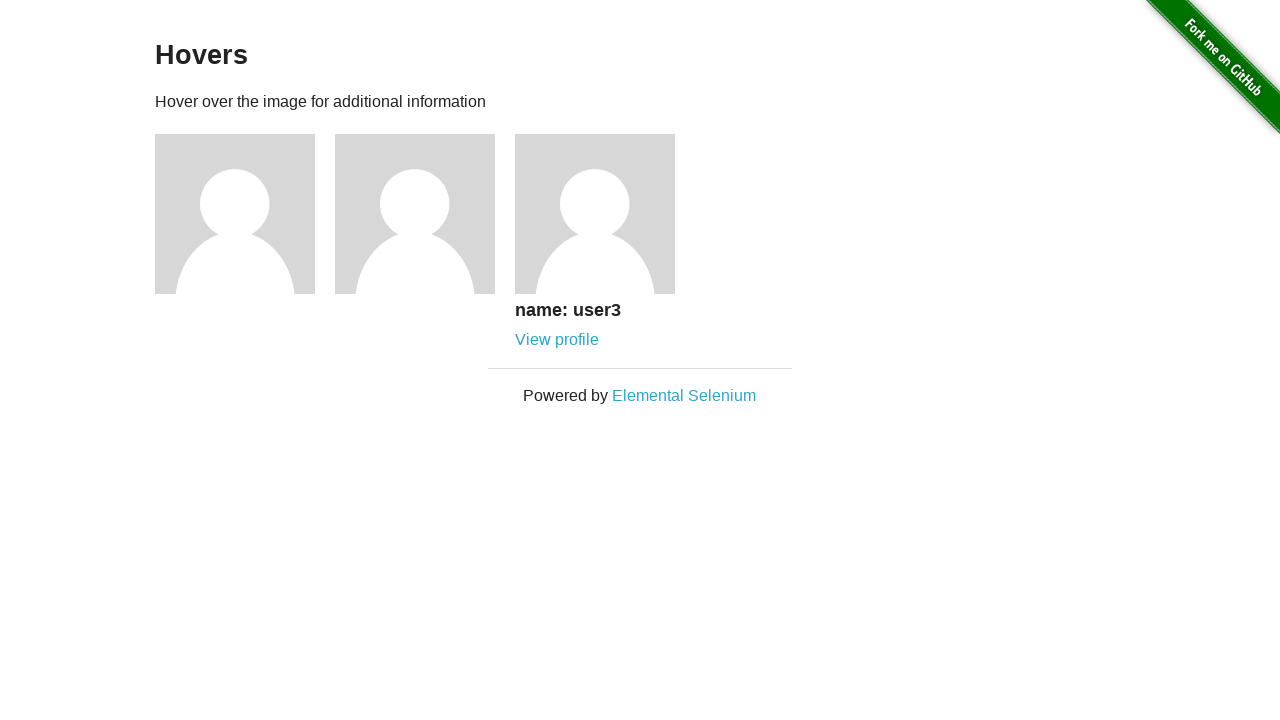

Figure caption became visible after hover
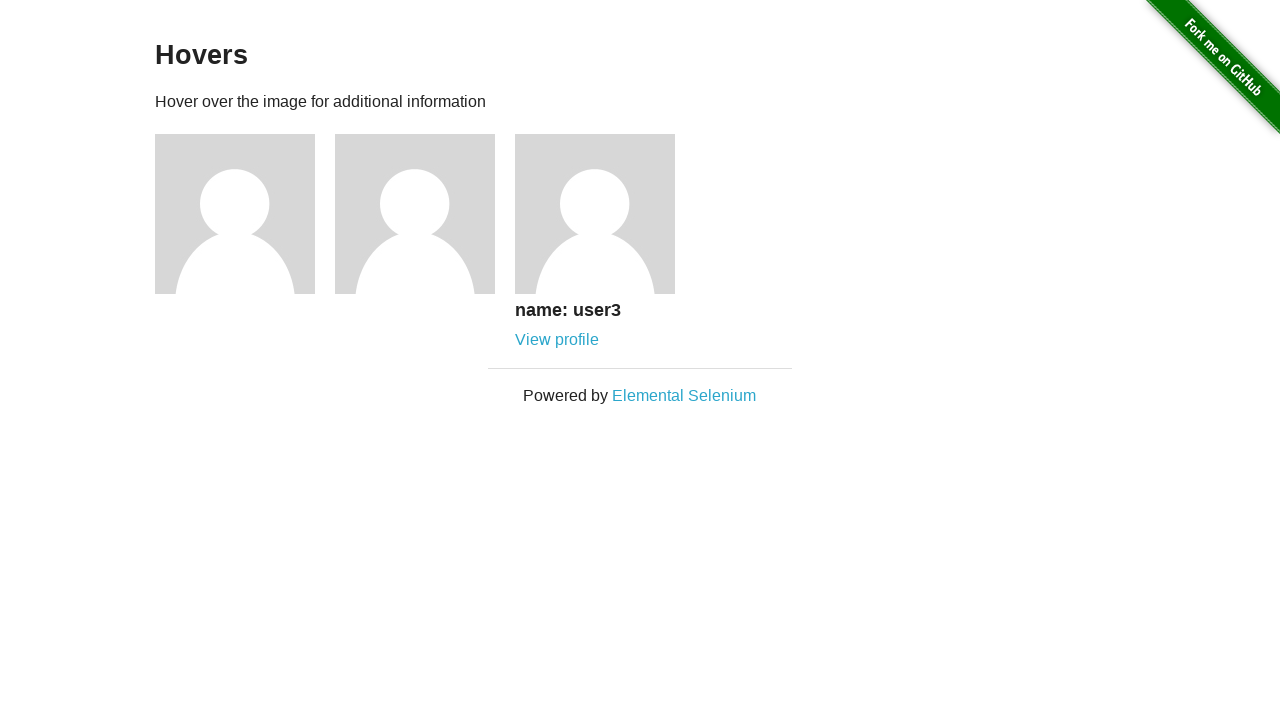

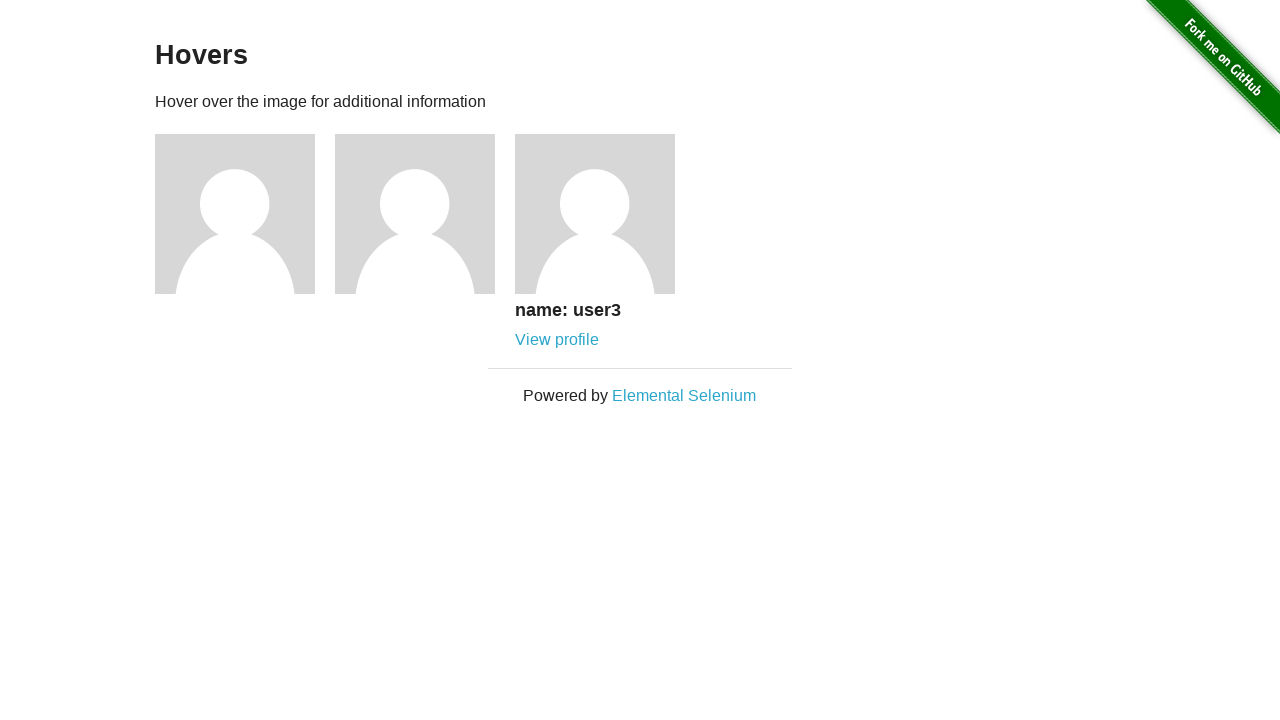